Tests a todo list application by clicking on an existing item checkbox, entering a new todo item in the text field, and clicking the add button to verify the item is added successfully.

Starting URL: https://hakuzaijo.github.io/LambdaTest/

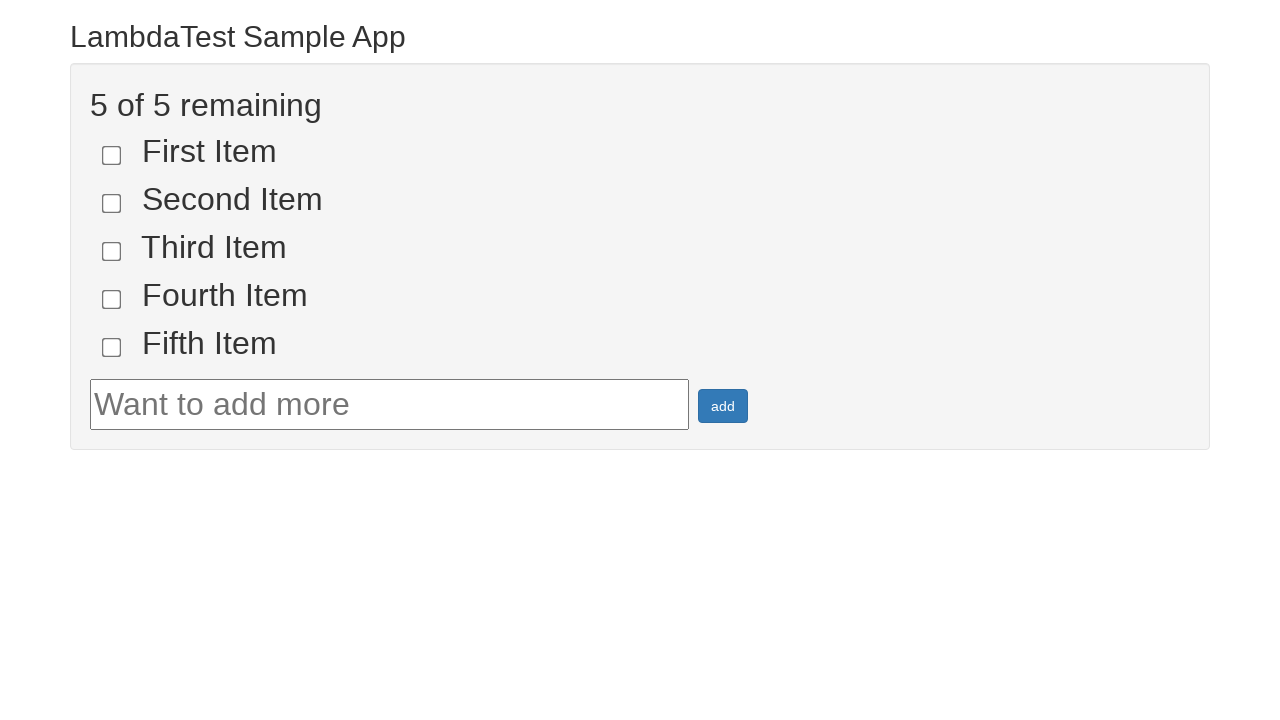

Clicked checkbox for list item 3 at (112, 251) on input[name='li3']
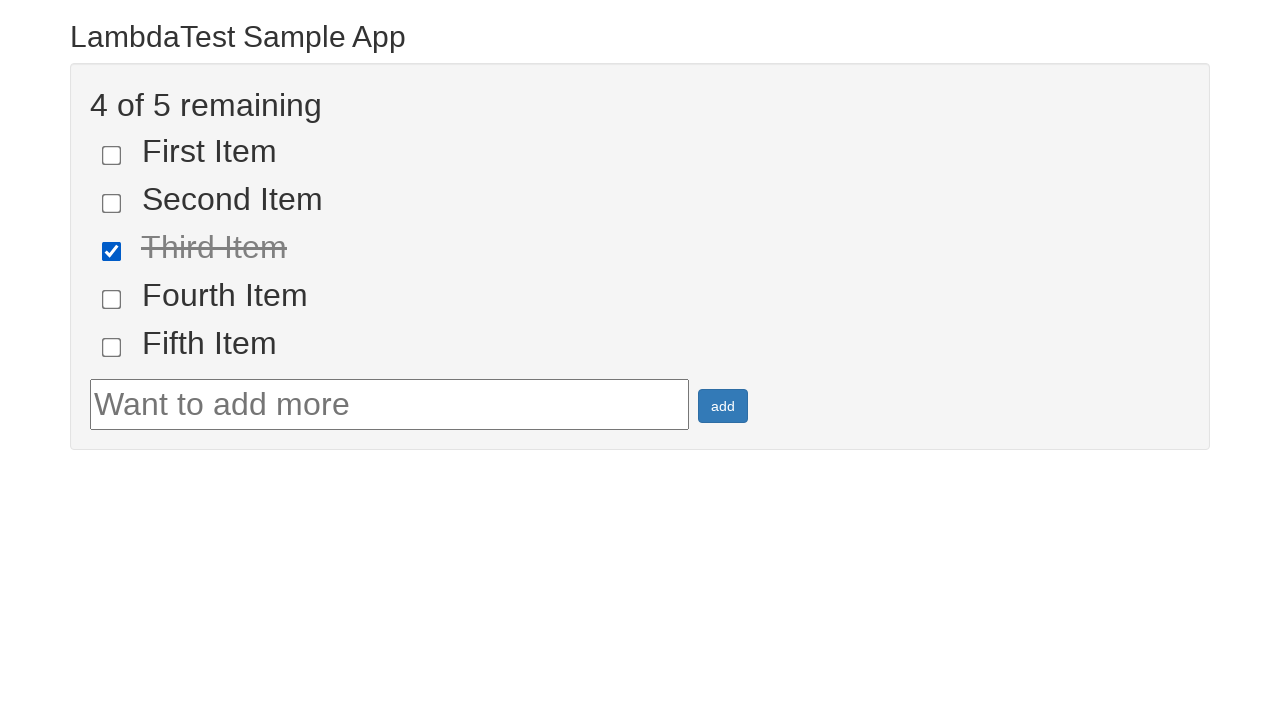

Entered 'Testing' in the todo input field on #sampletodotext
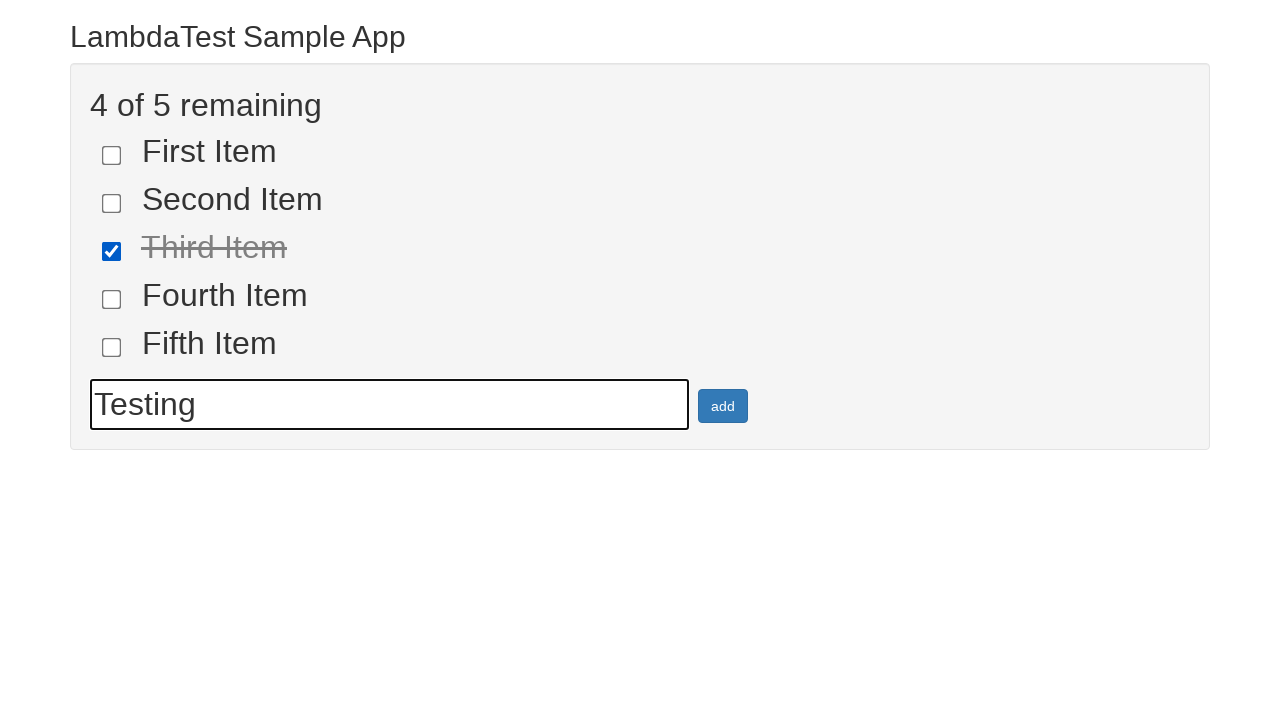

Clicked the add button to add new todo item at (723, 406) on #addbutton
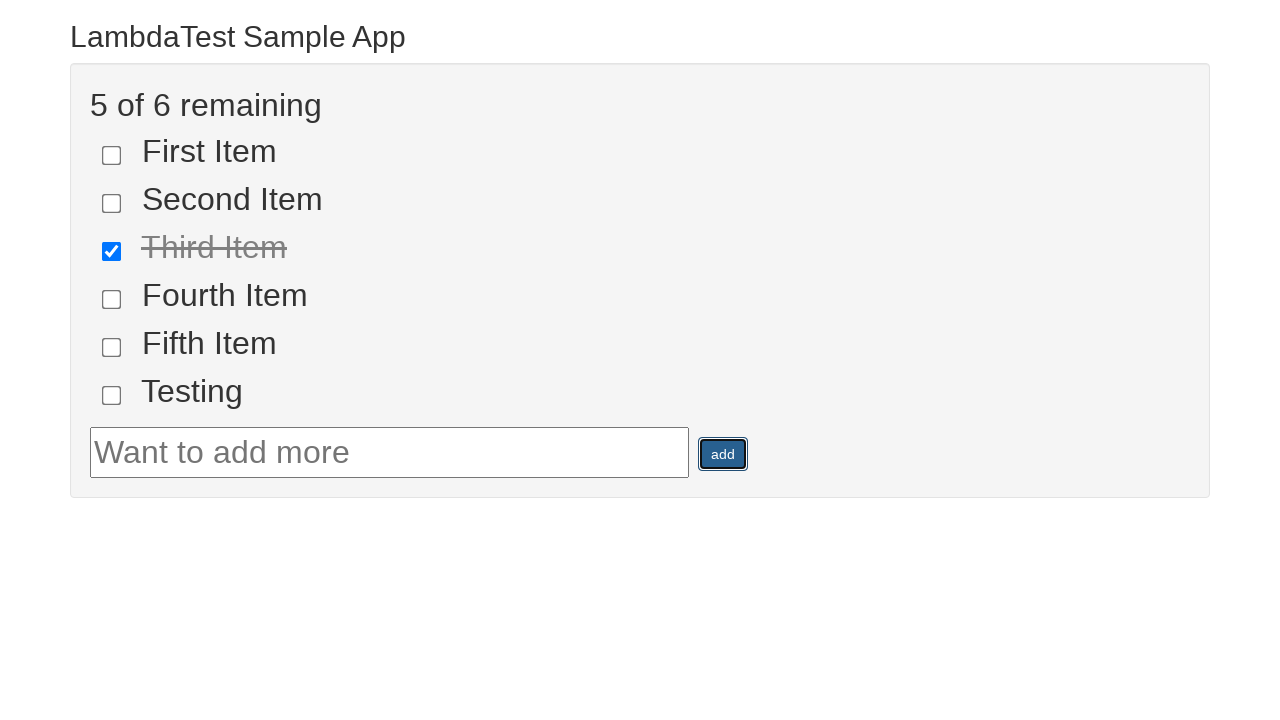

Waited 500ms for DOM update
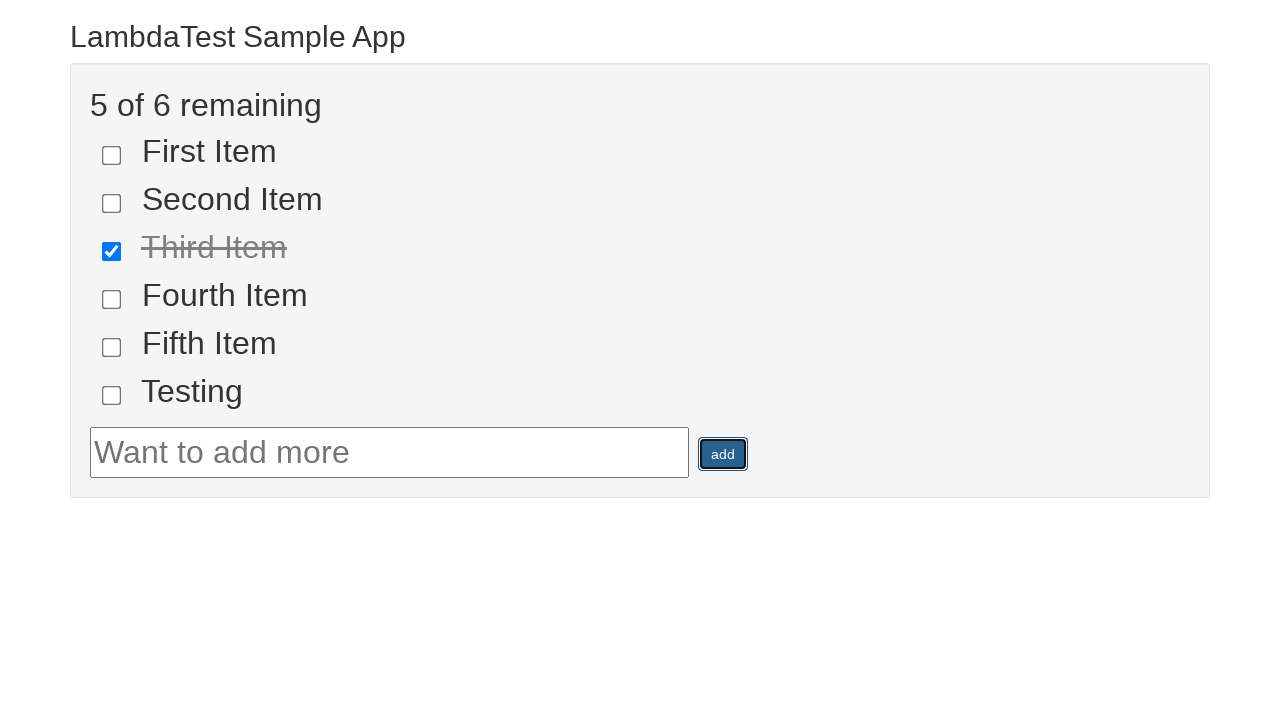

Verified that 'No results found.' message is not present on the page
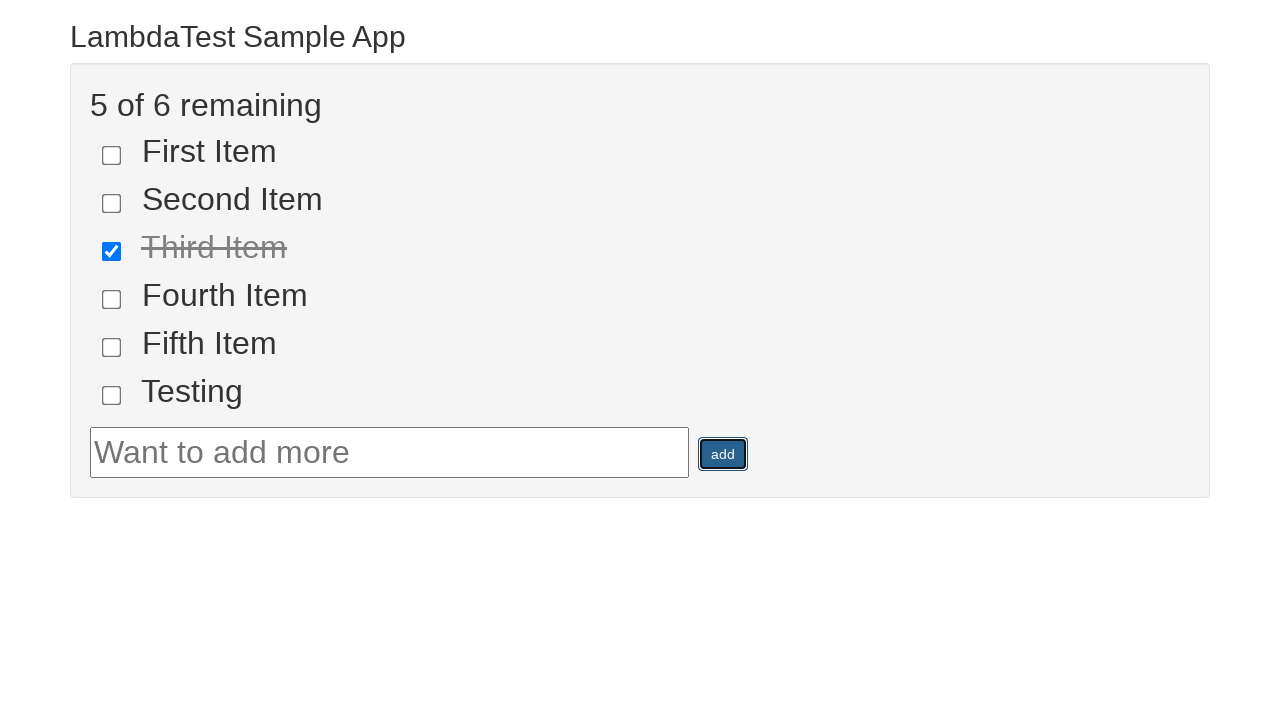

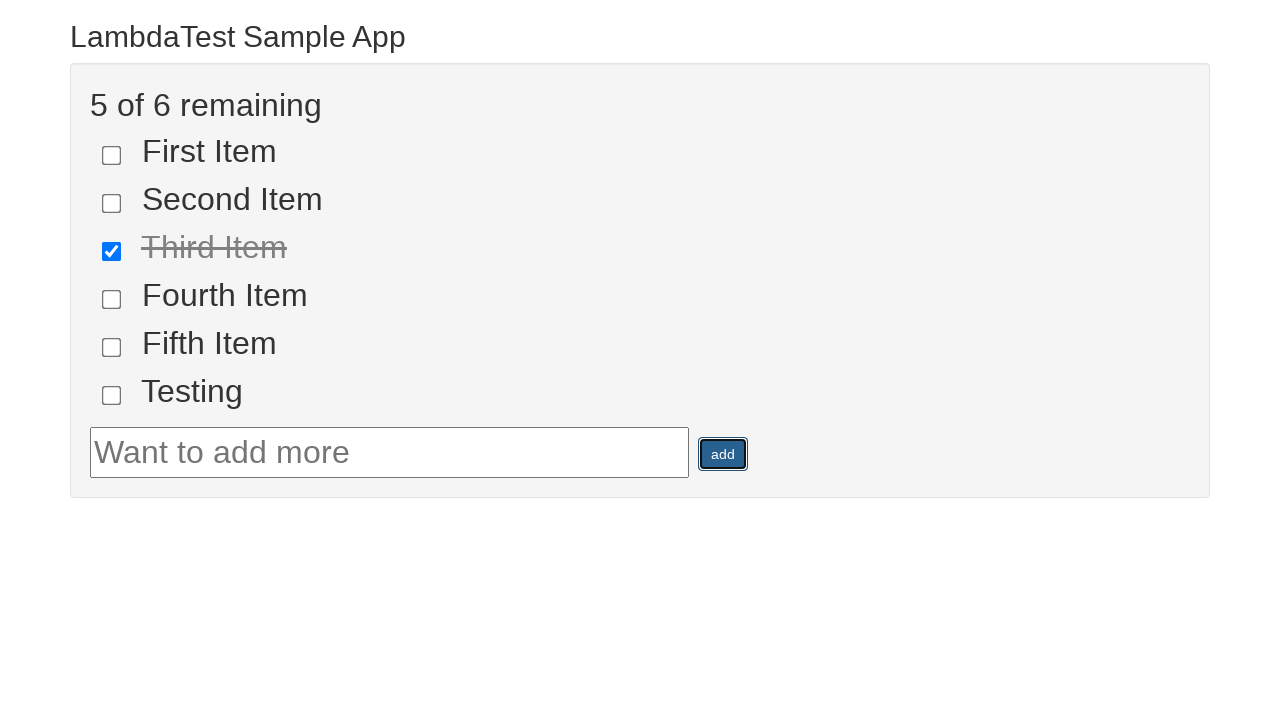